Navigates to the Edureka homepage and retrieves the page title to verify the page loaded correctly

Starting URL: https://www.edureka.co

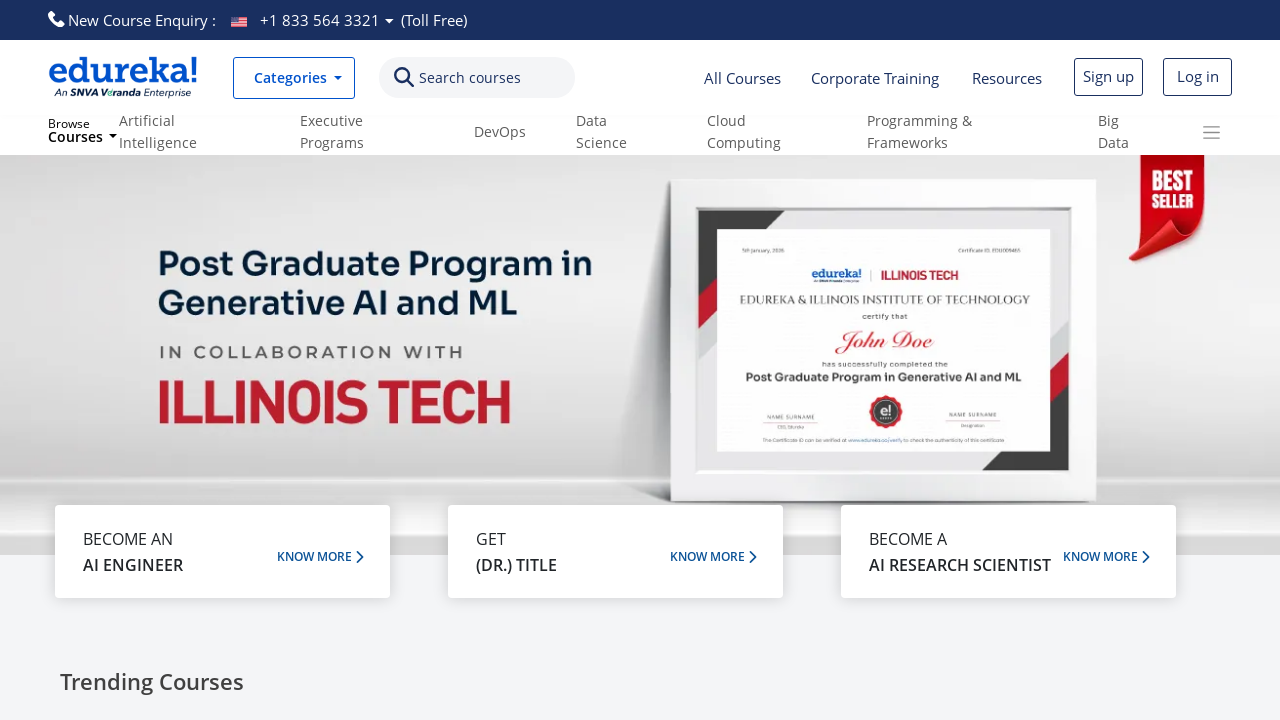

Navigated to Edureka homepage
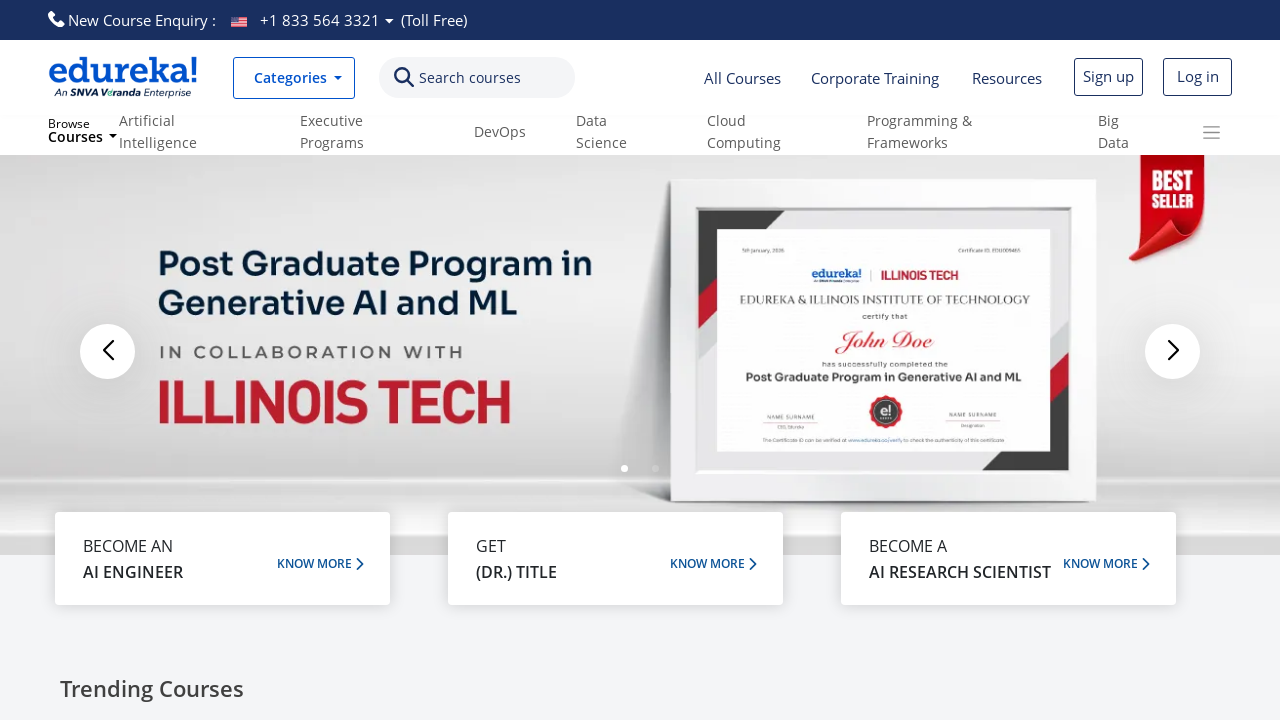

Page reached domcontentloaded state
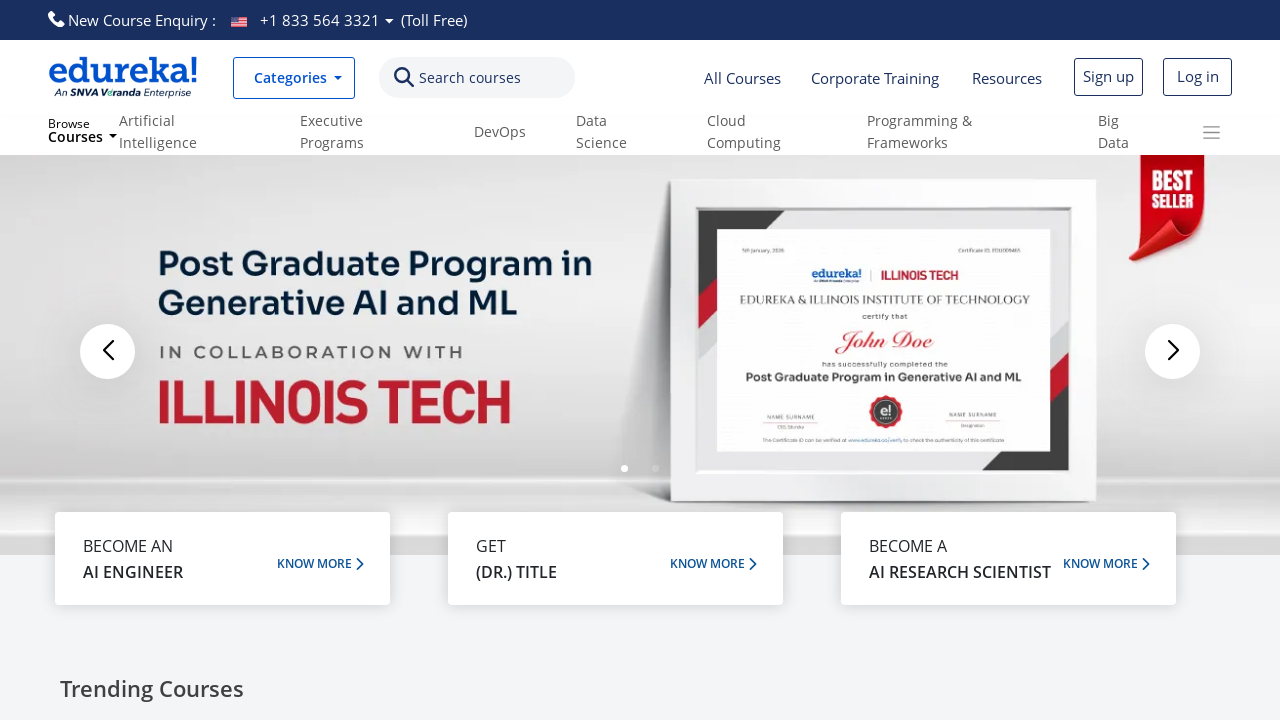

Retrieved page title: 'Instructor-Led Online Training with 24X7 Lifetime Support | Edureka'
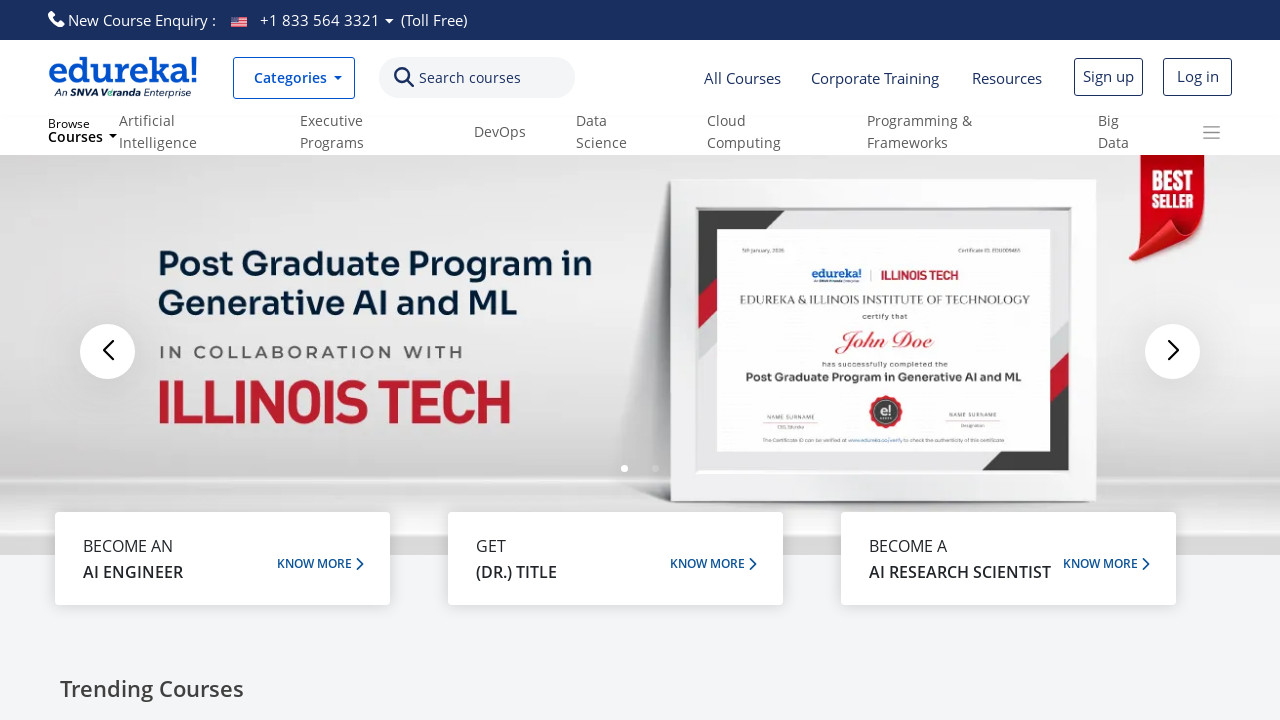

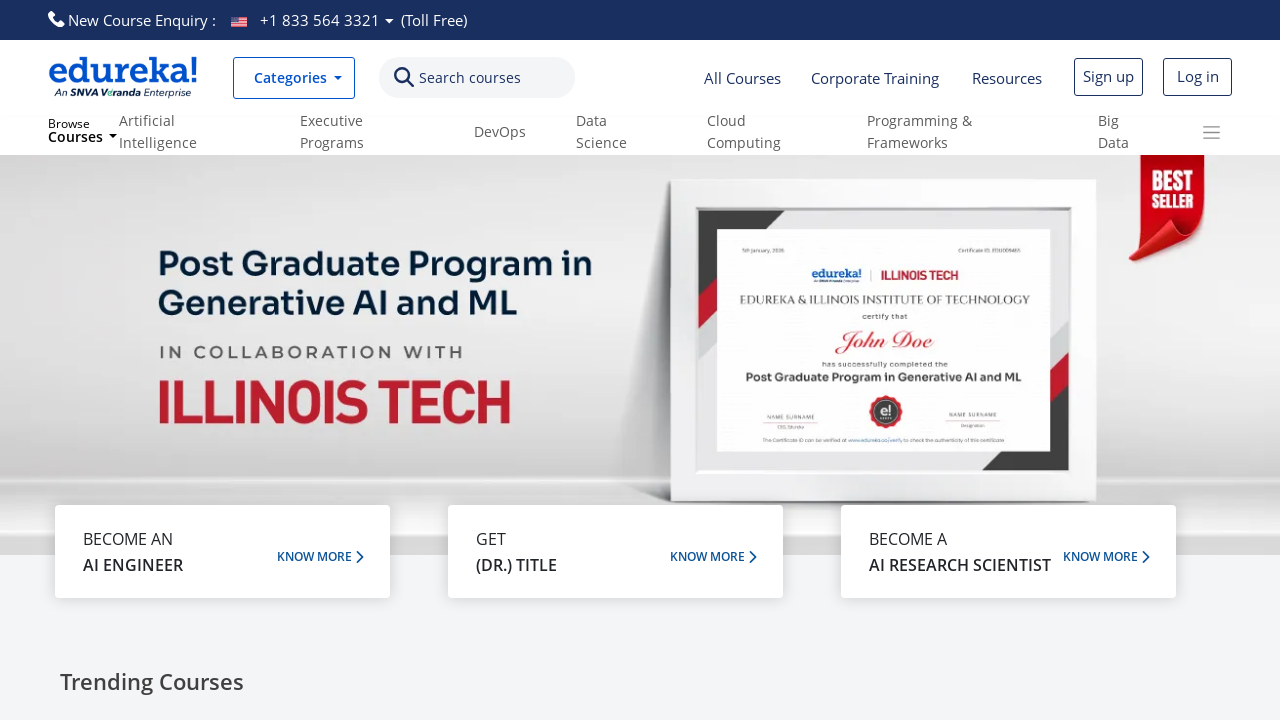